Tests checkbox functionality on a demo page by finding all checkboxes and clicking the one with value "Option-2"

Starting URL: https://syntaxprojects.com/basic-checkbox-demo.php

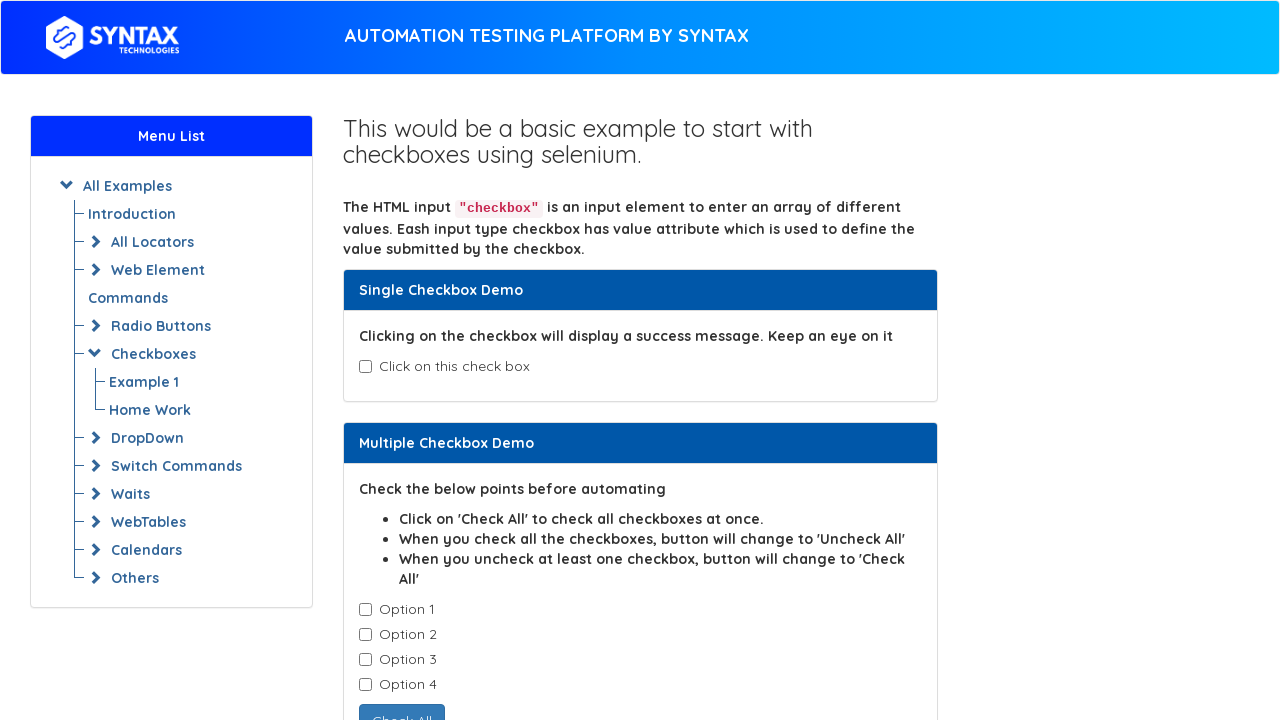

Waited for checkboxes to be present
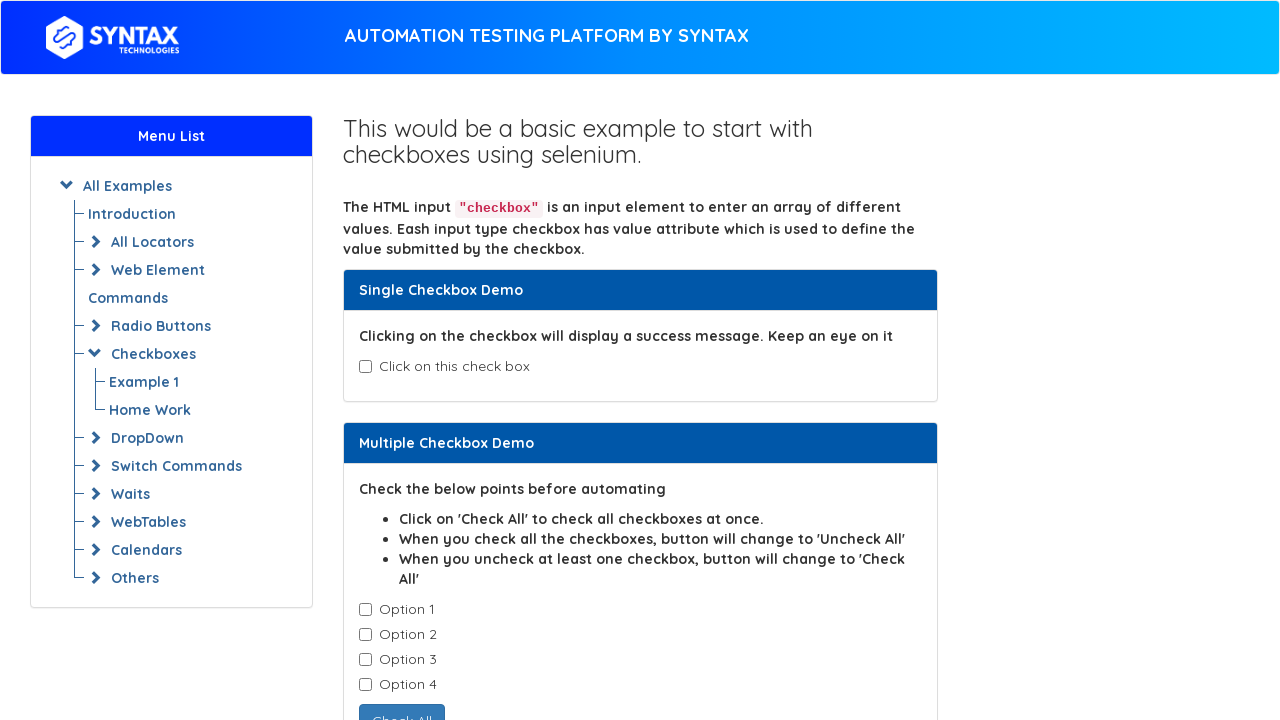

Retrieved all checkbox elements
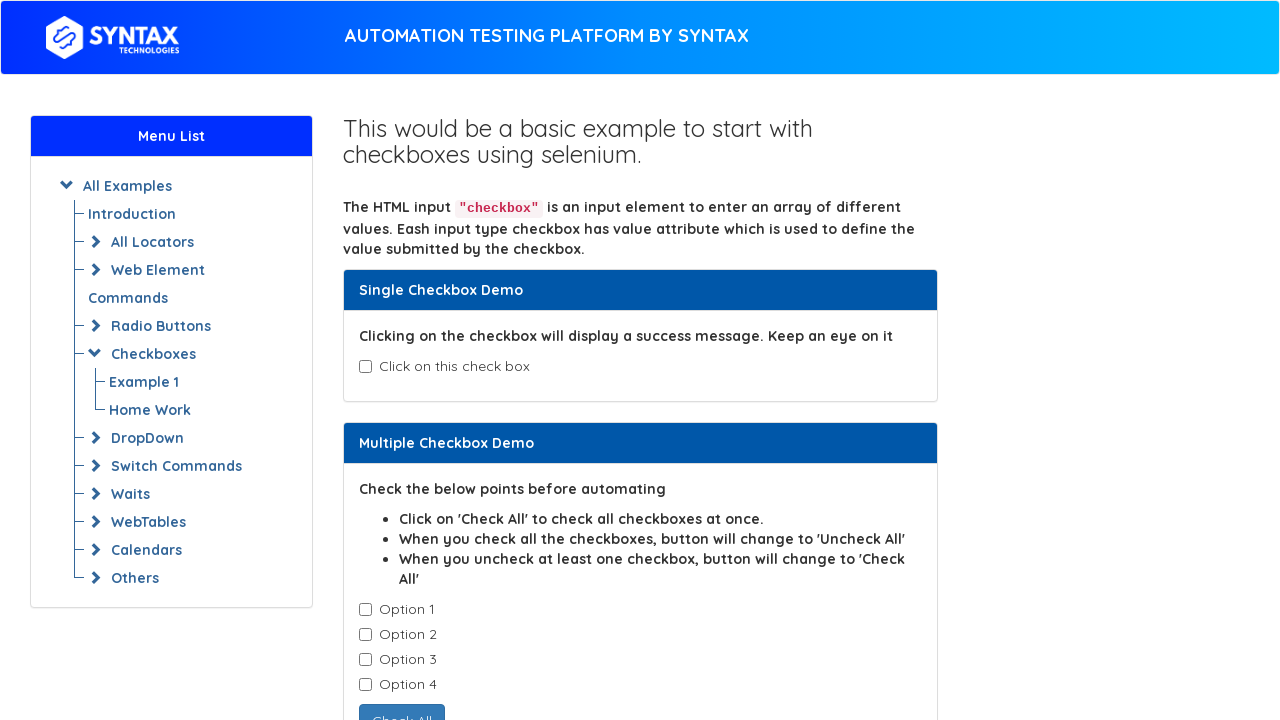

Clicked checkbox with value 'Option-2' at (365, 635) on input.cb1-element >> nth=1
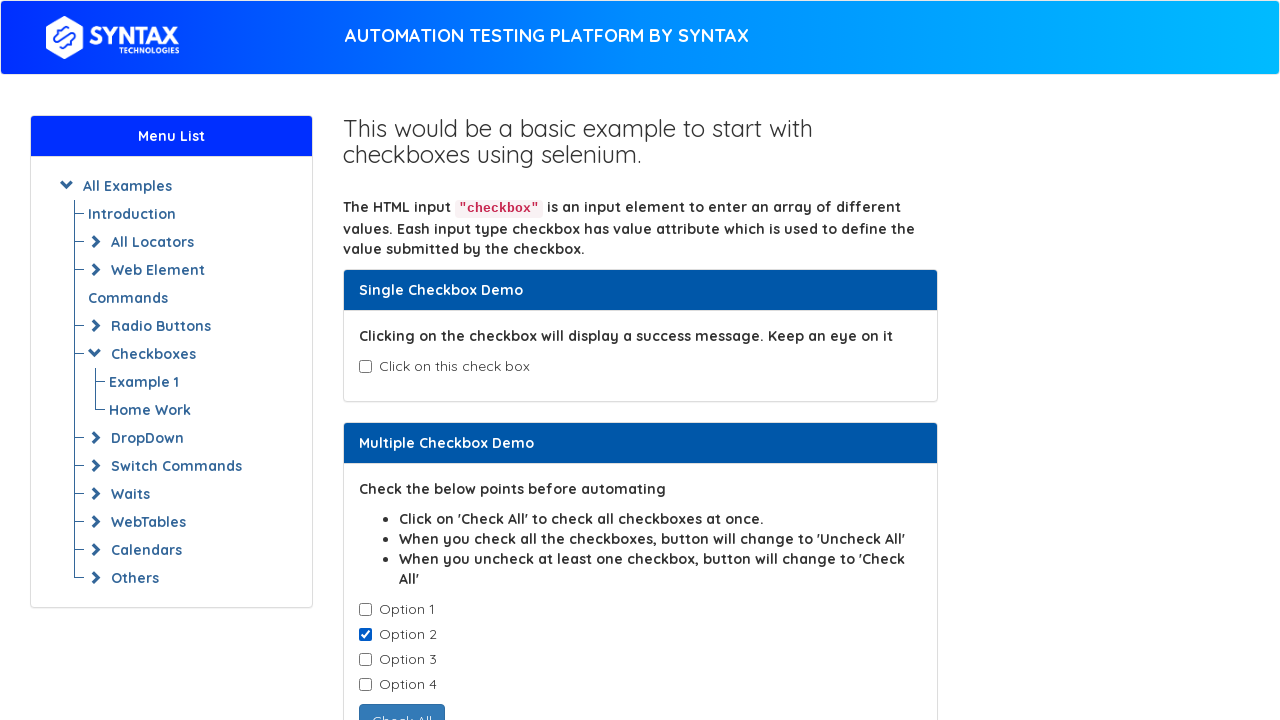

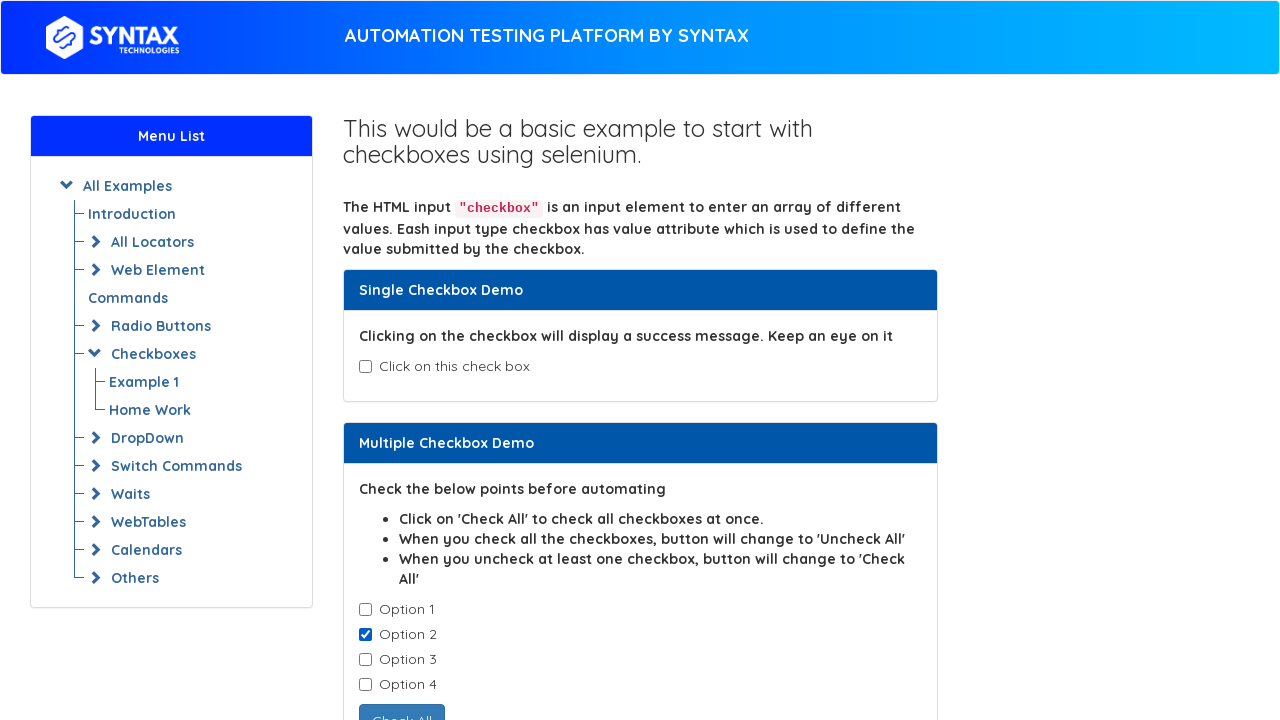